Navigates to SHEIN website and handles multiple browser windows/tabs by closing any popup windows that are not the main window, keeping only the main shopping page open.

Starting URL: https://us.shein.com/?url_from=usadgpm_womentopsblousestee_20240119_GPM&cid=20909327883&setid=&adid=&pf=GOOGLE&gad_source=1&gclid=CjwKCAjw5ImwBhBtEiwAFHDZx3D4MyWJFH8nmBRcvJDbvuK7URkgcb85ypljDtKPFAYaT4W6tSrOwxoCscAQAvD_BwE

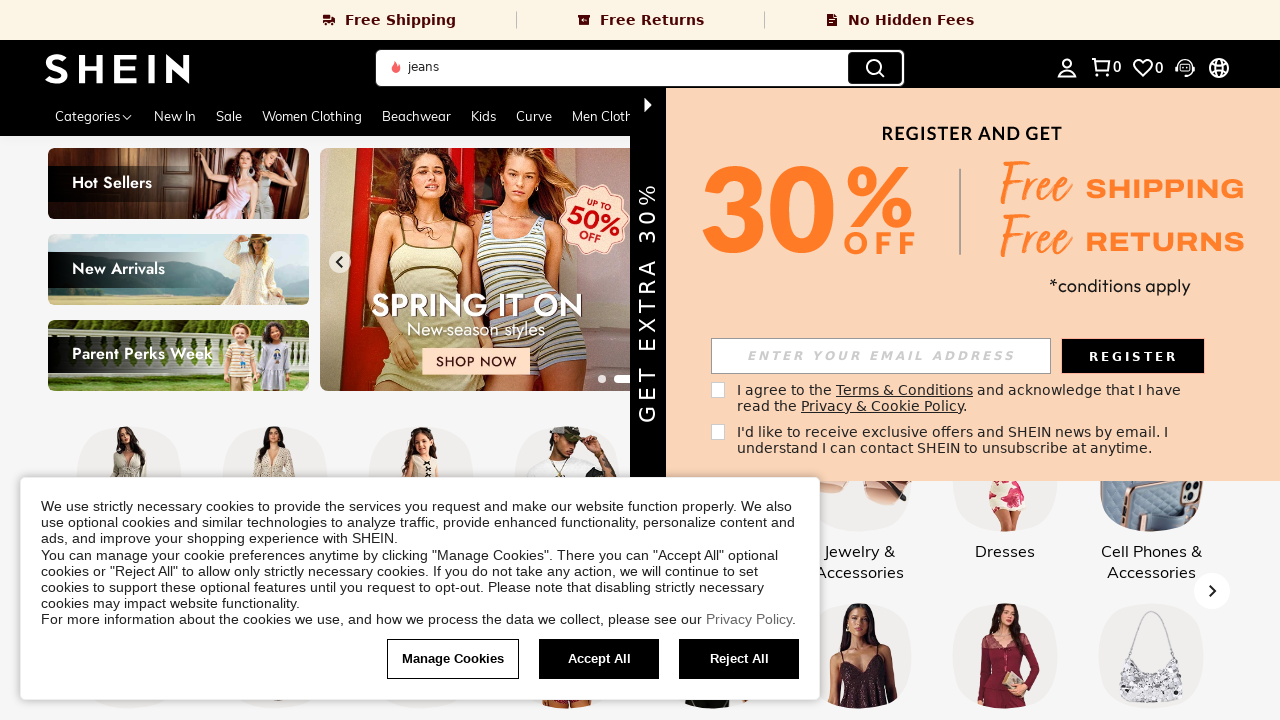

Captured main page URL for comparison
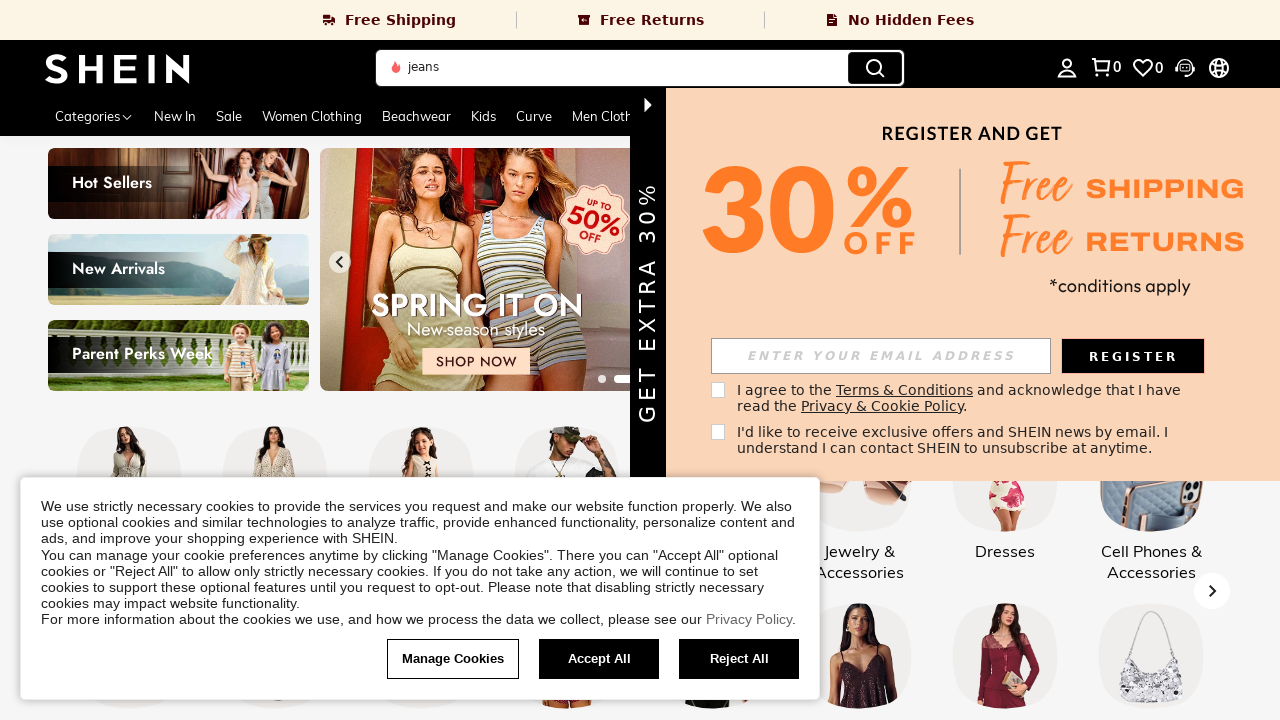

Retrieved all open pages/tabs from context
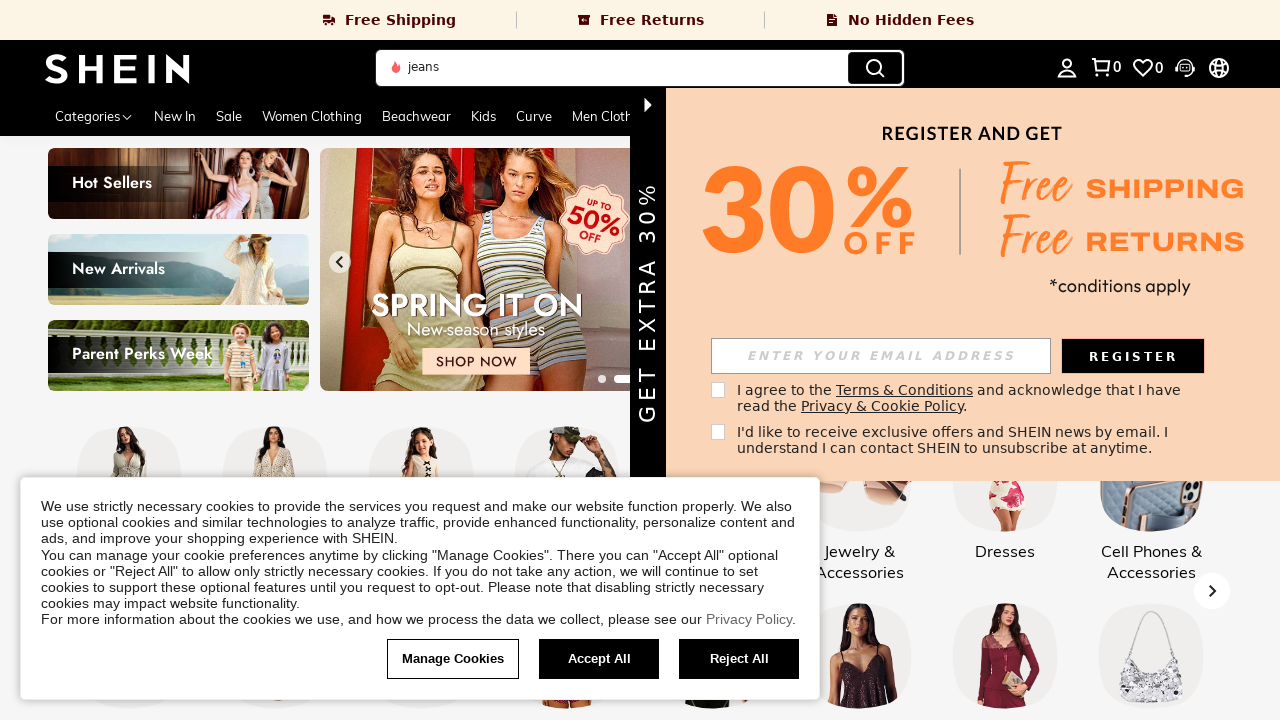

Main shopping page fully loaded (domcontentloaded)
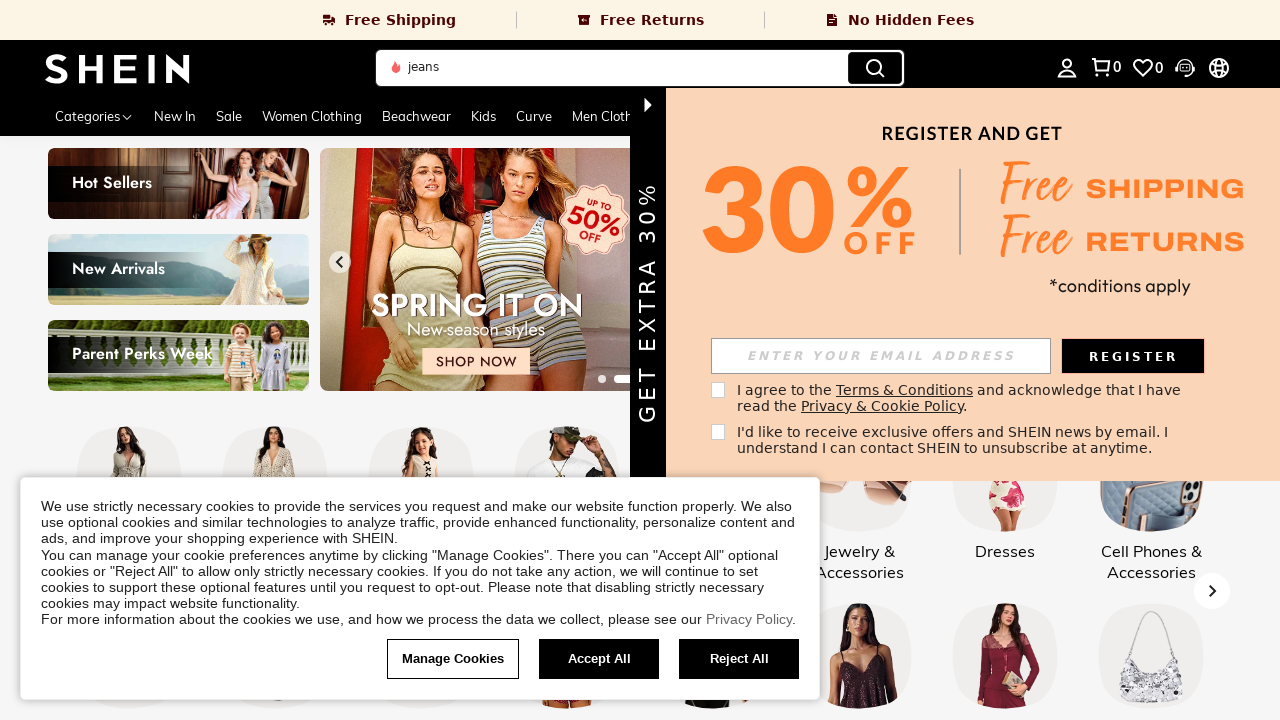

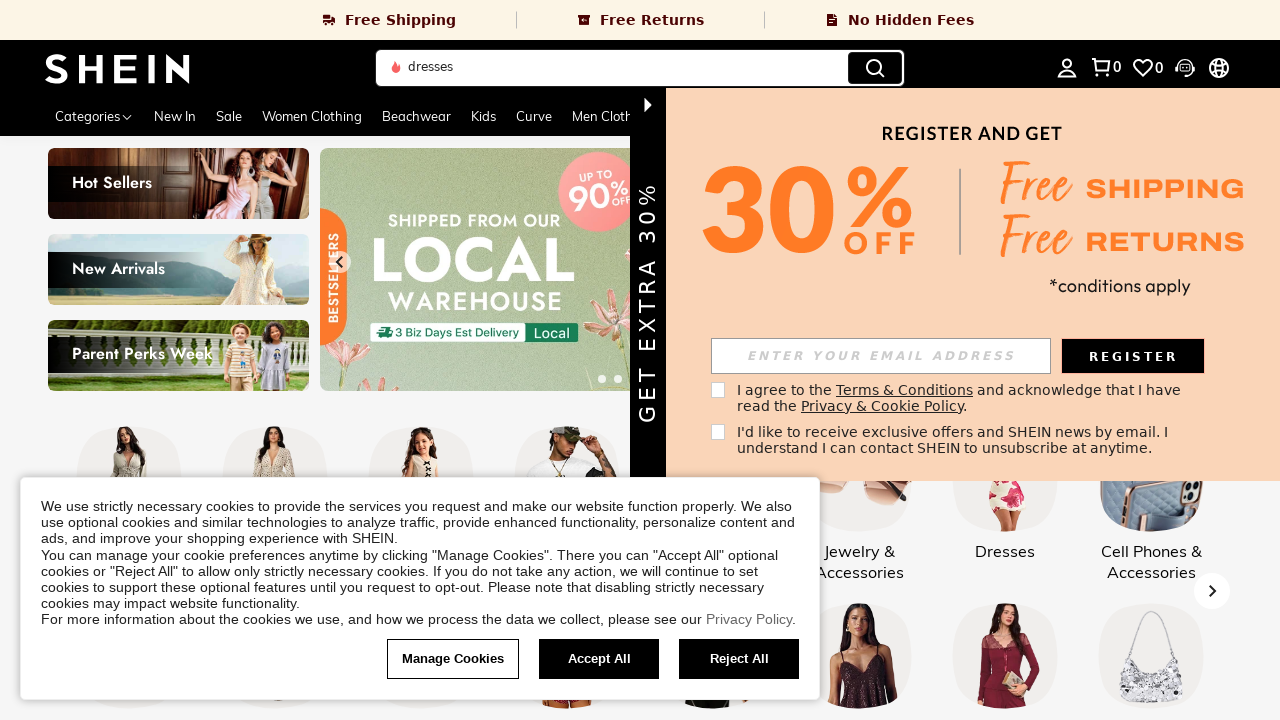